Navigates through jQuery UI demo site, interacting with the Draggable and Droppable sections by switching between frames

Starting URL: http://jqueryui.com/

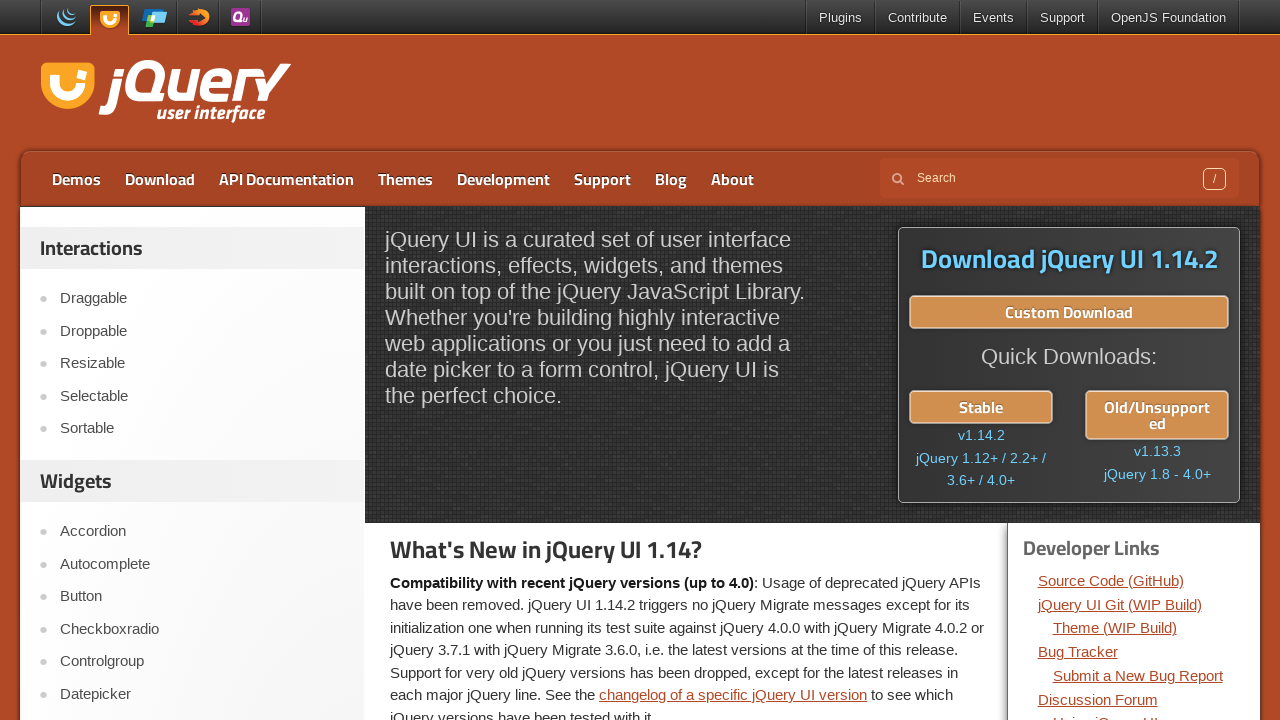

Clicked on Draggable link in jQuery UI demo at (202, 299) on text=Draggable
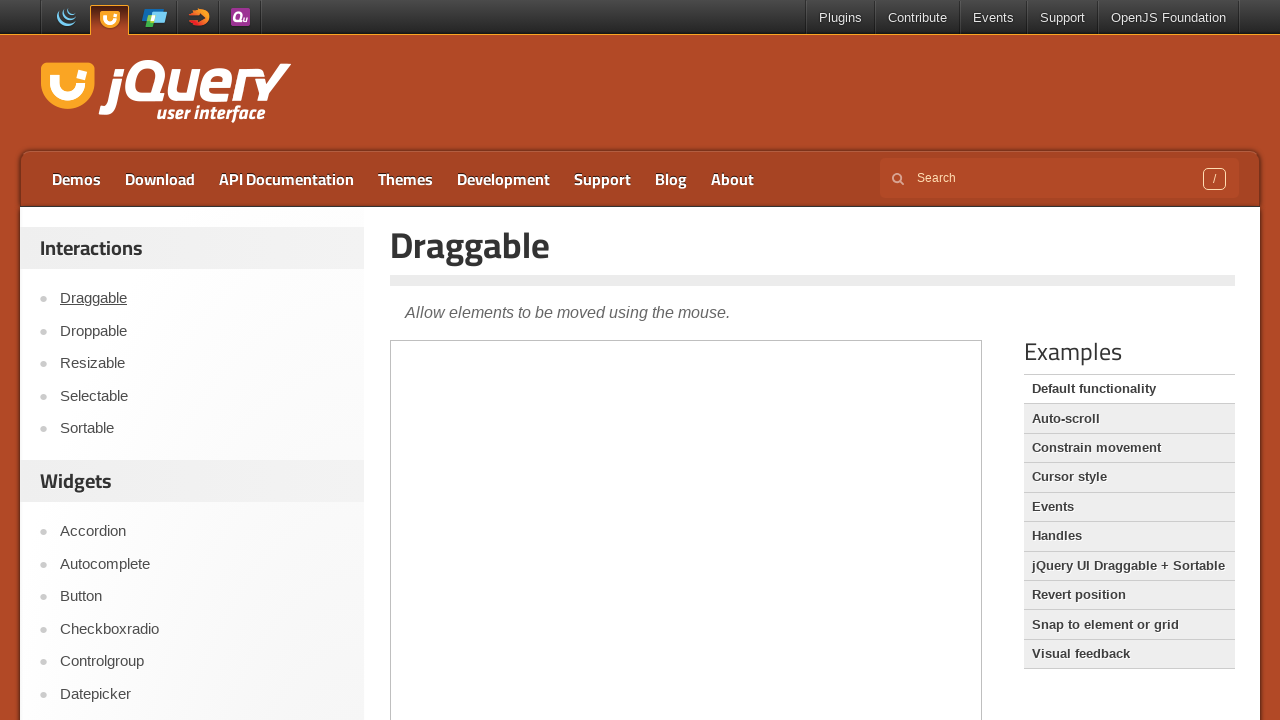

Located demo frame containing draggable element
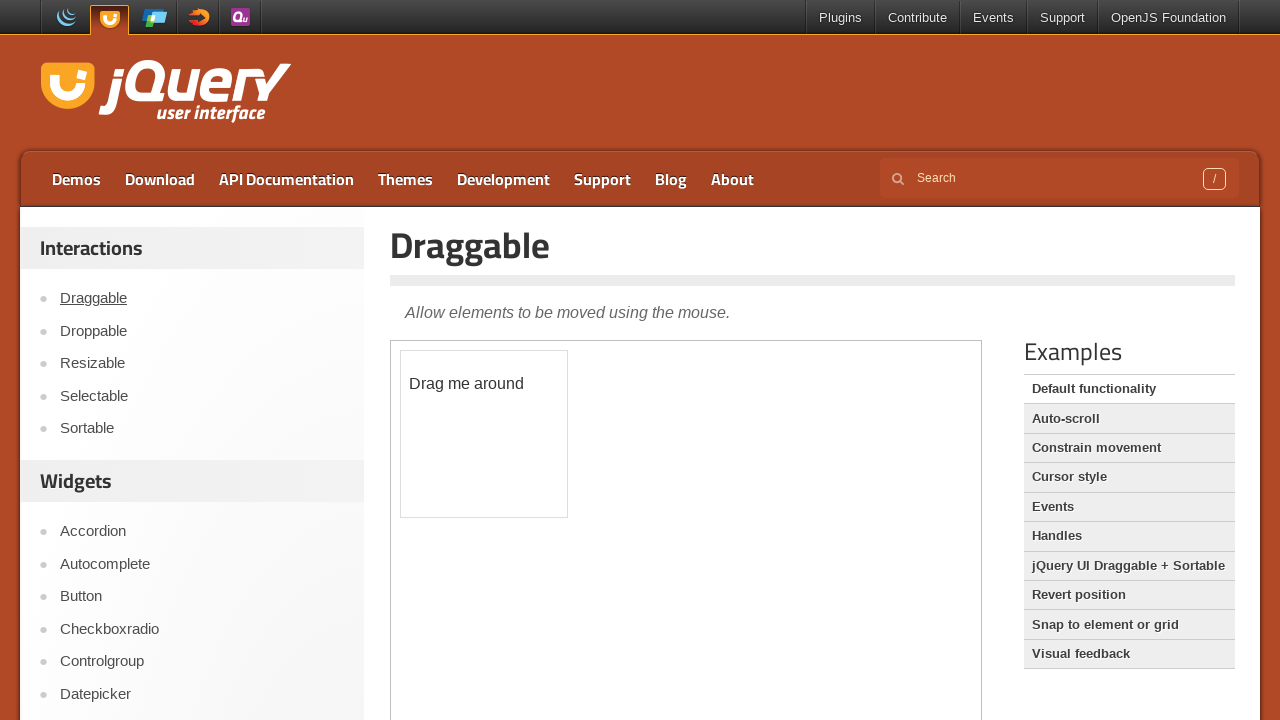

Retrieved draggable element text: 
	Drag me around

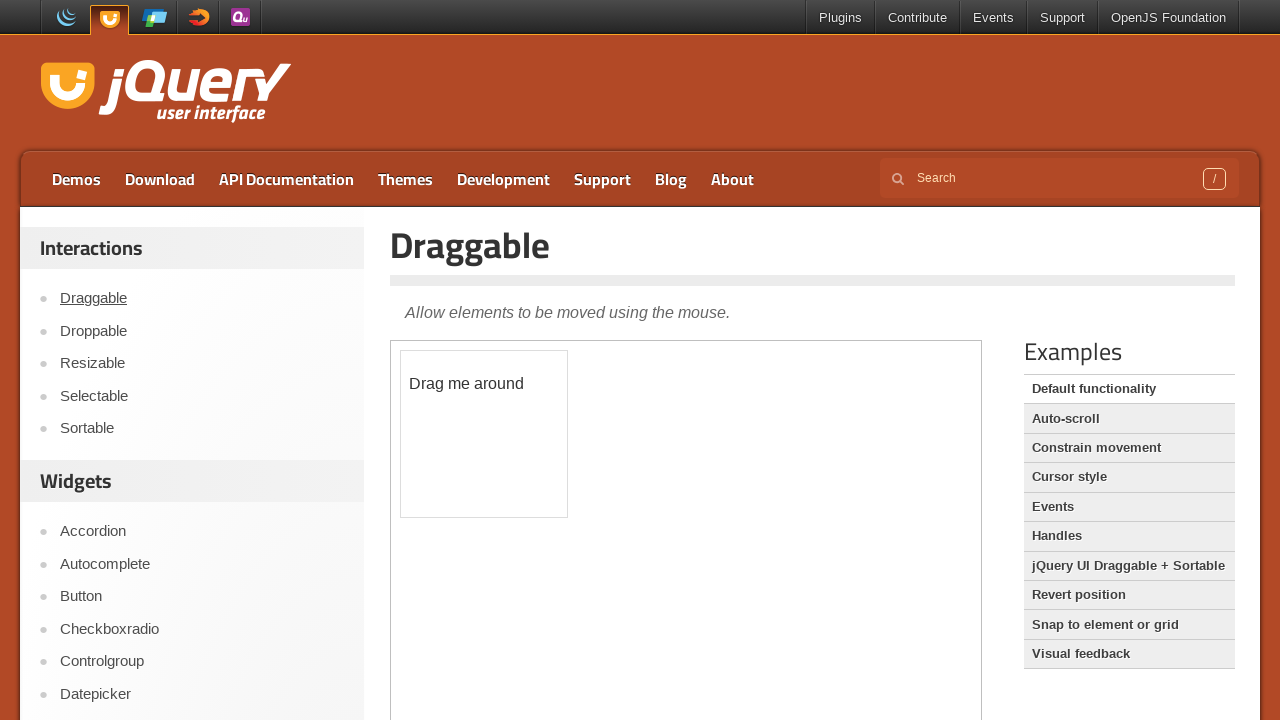

Clicked on Droppable link in jQuery UI demo at (202, 331) on text=Droppable
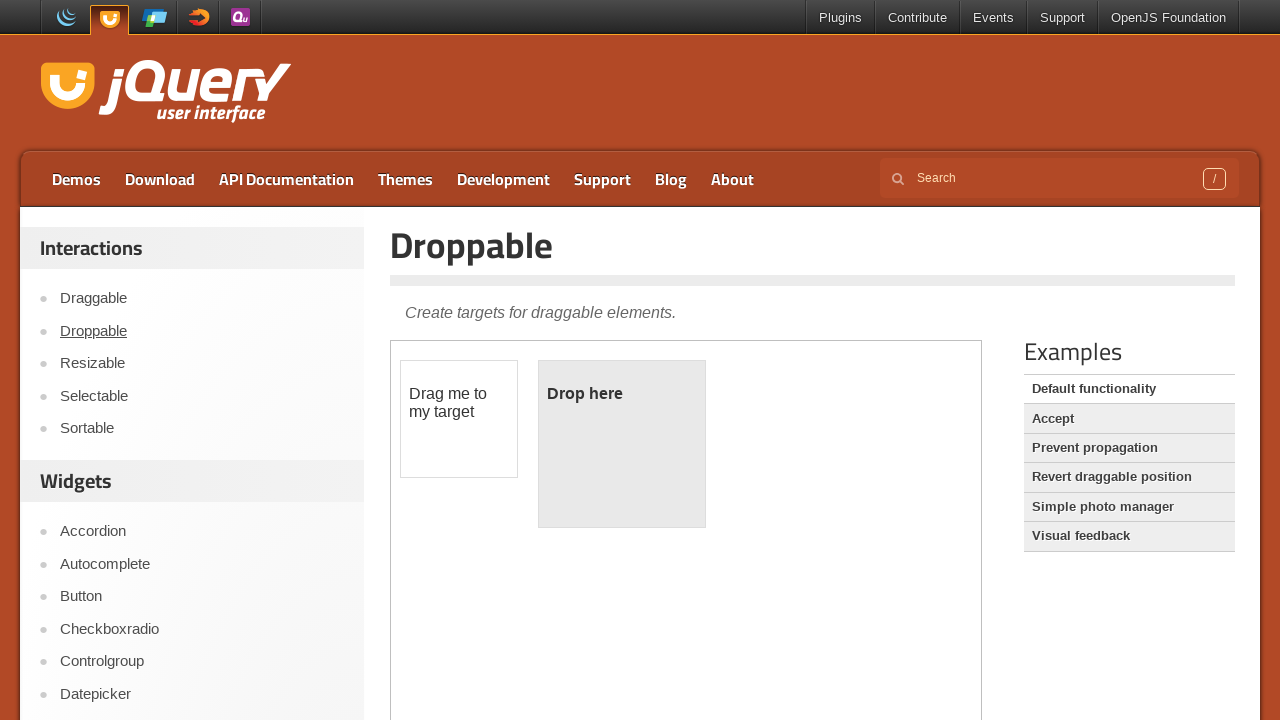

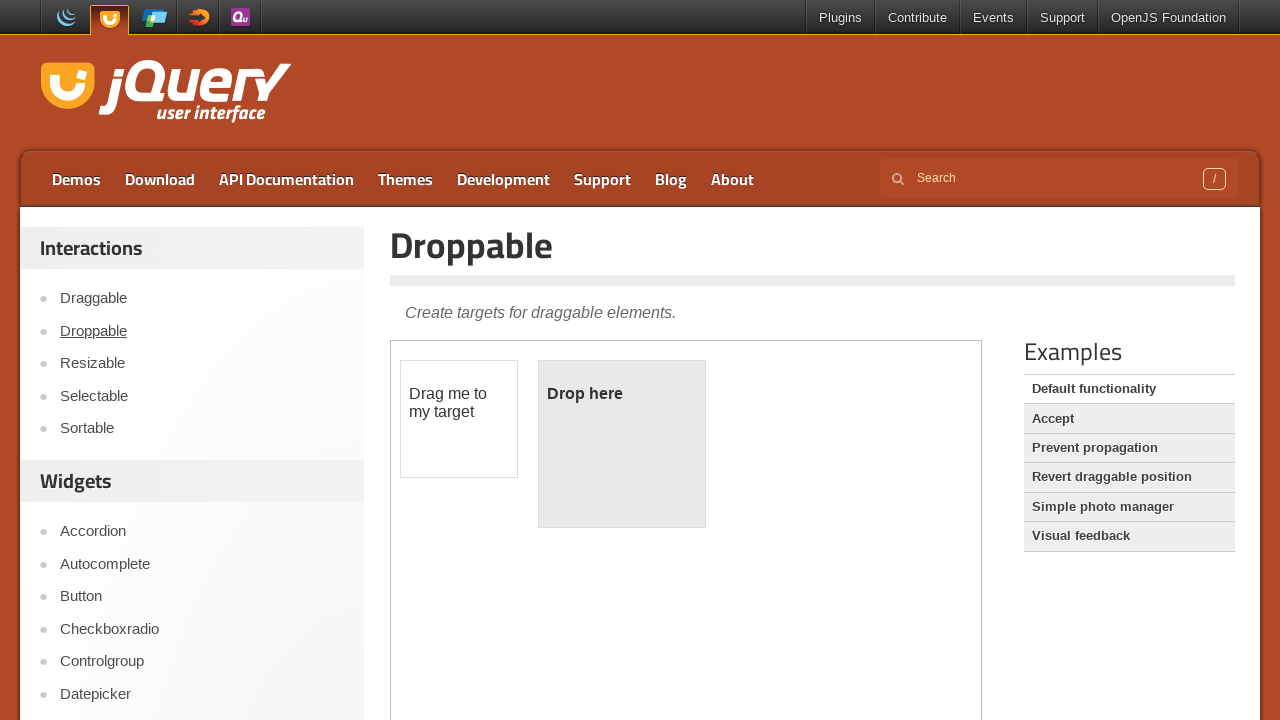